Navigates to a football statistics website, clicks to show all matches, selects Spain from country dropdown and 21/22 from season dropdown to filter match results

Starting URL: https://www.adamchoi.co.uk/overs/detailed

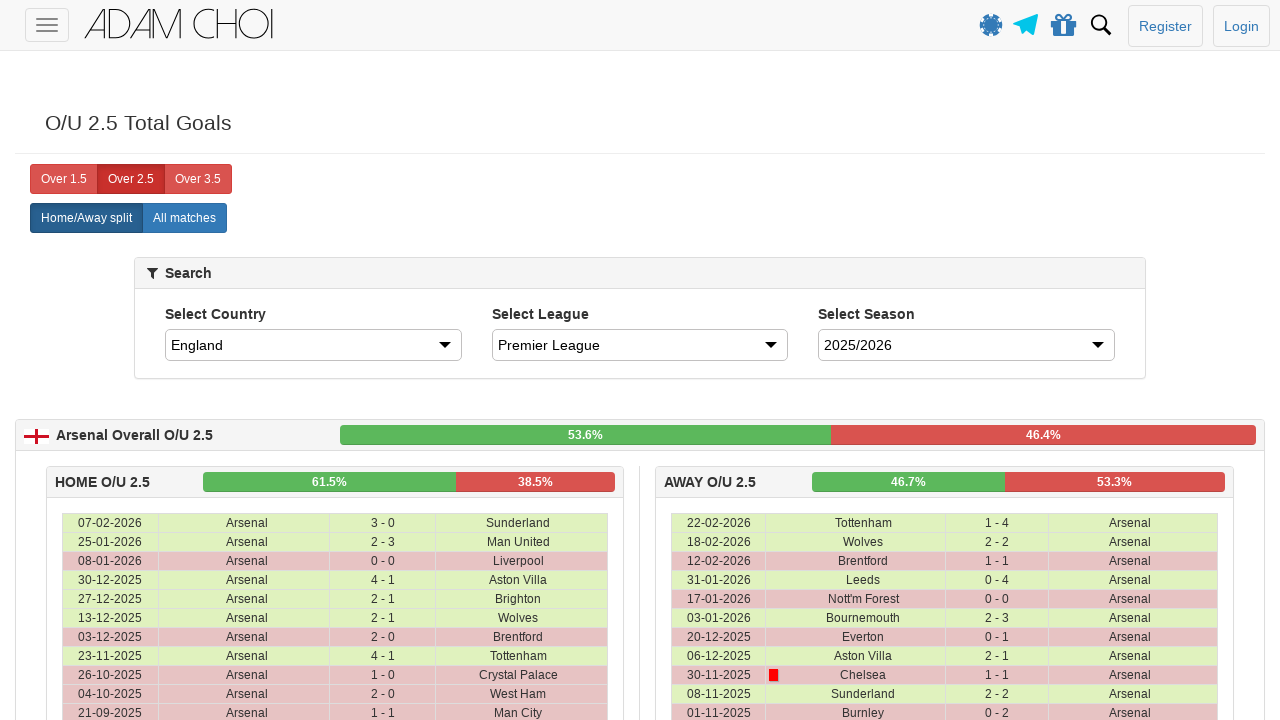

Clicked 'All matches' button at (184, 218) on xpath=//label[@analytics-event='All matches']
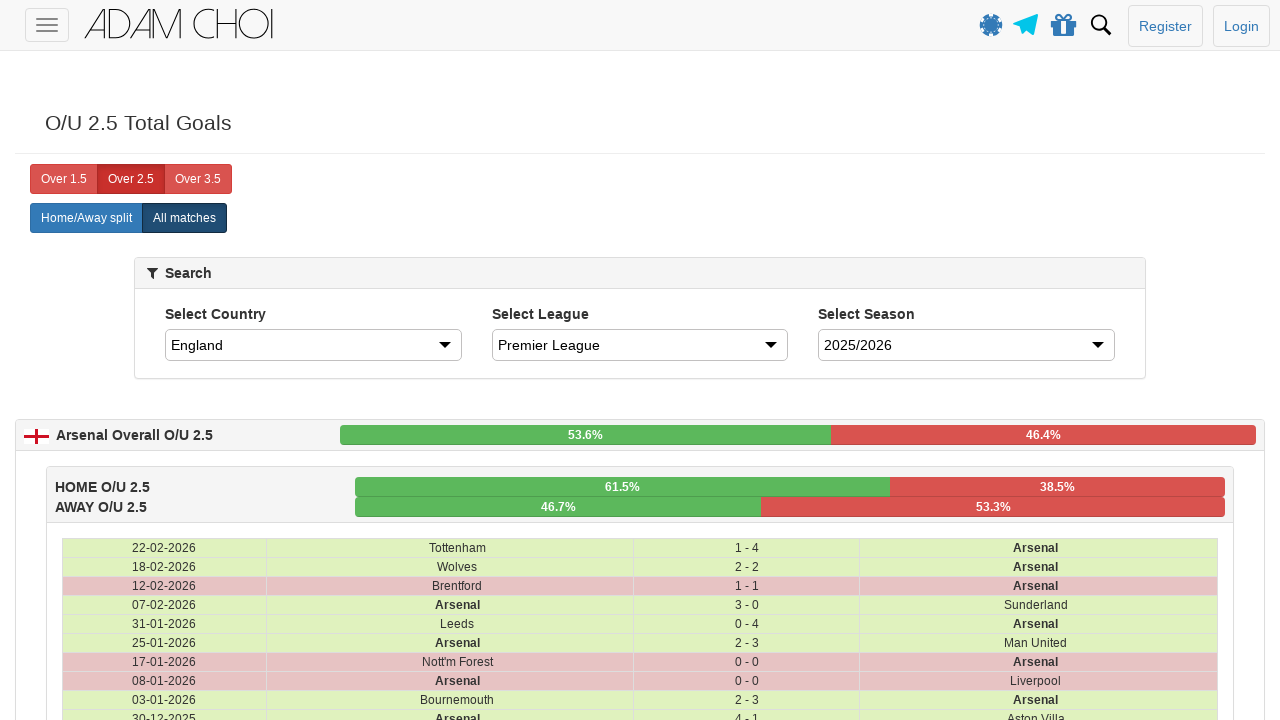

Selected Spain from country dropdown on #country
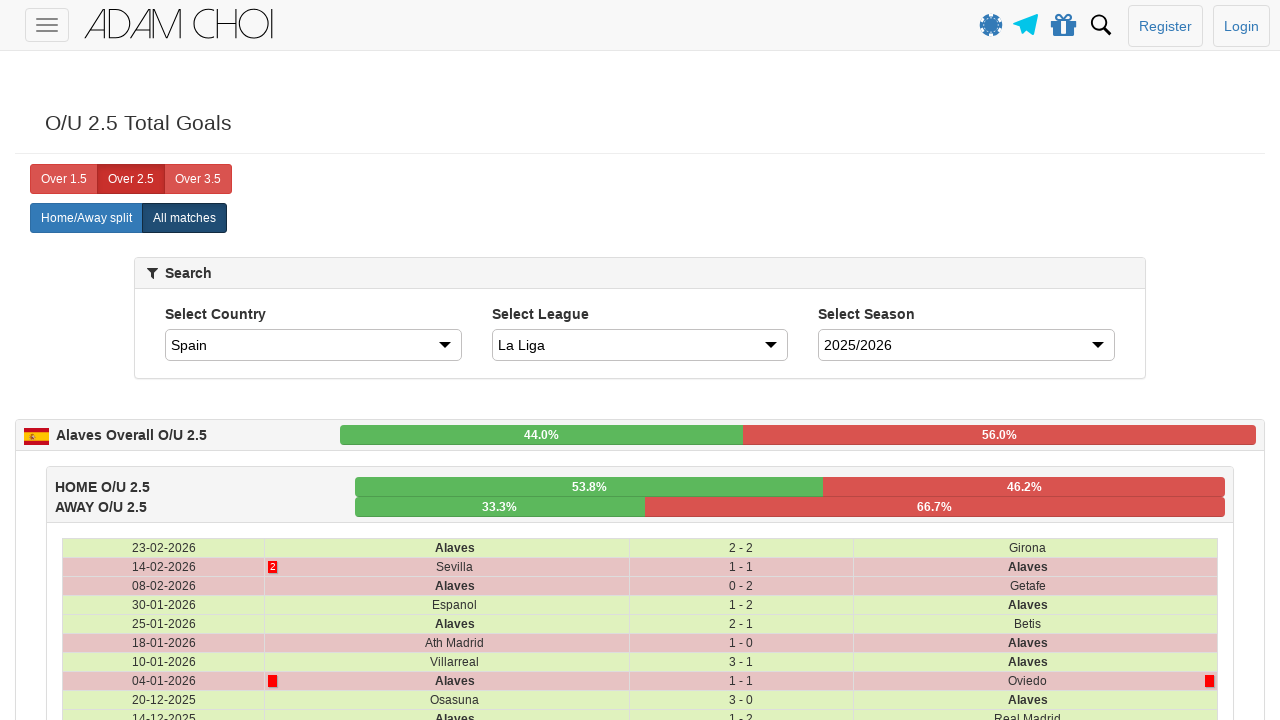

Waited 3 seconds for content to update
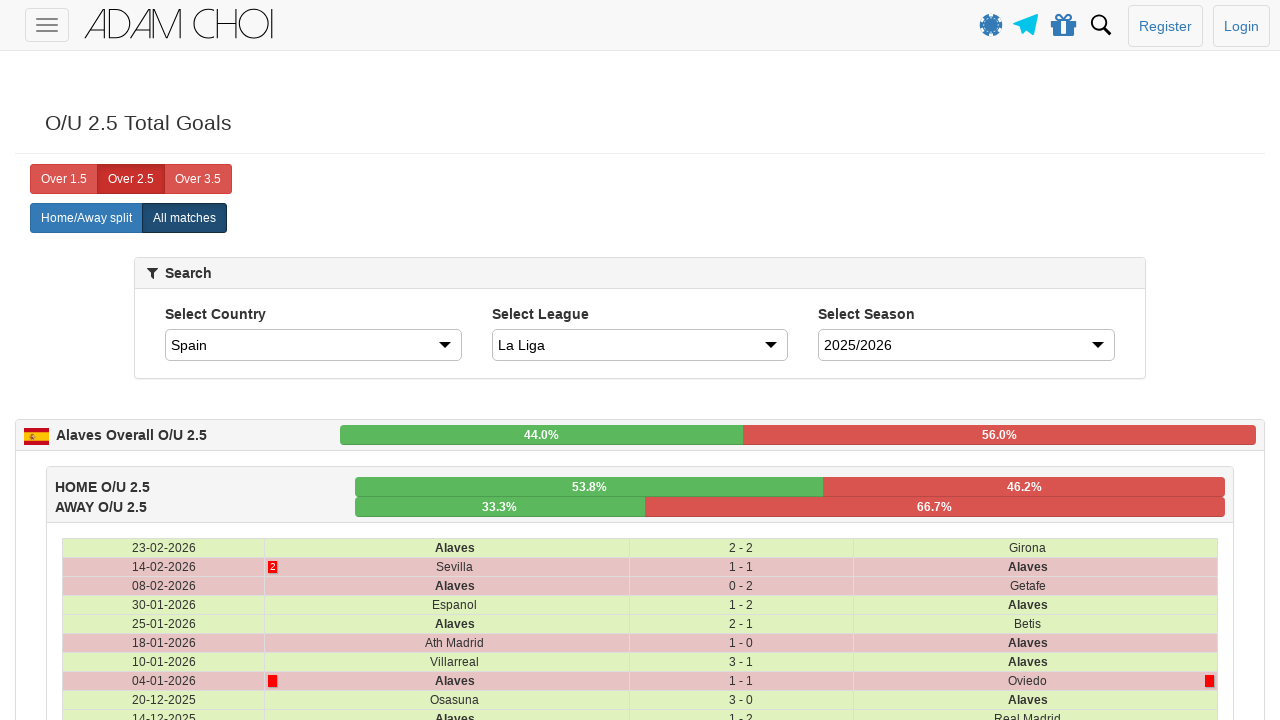

Selected 21/22 season from dropdown on #season
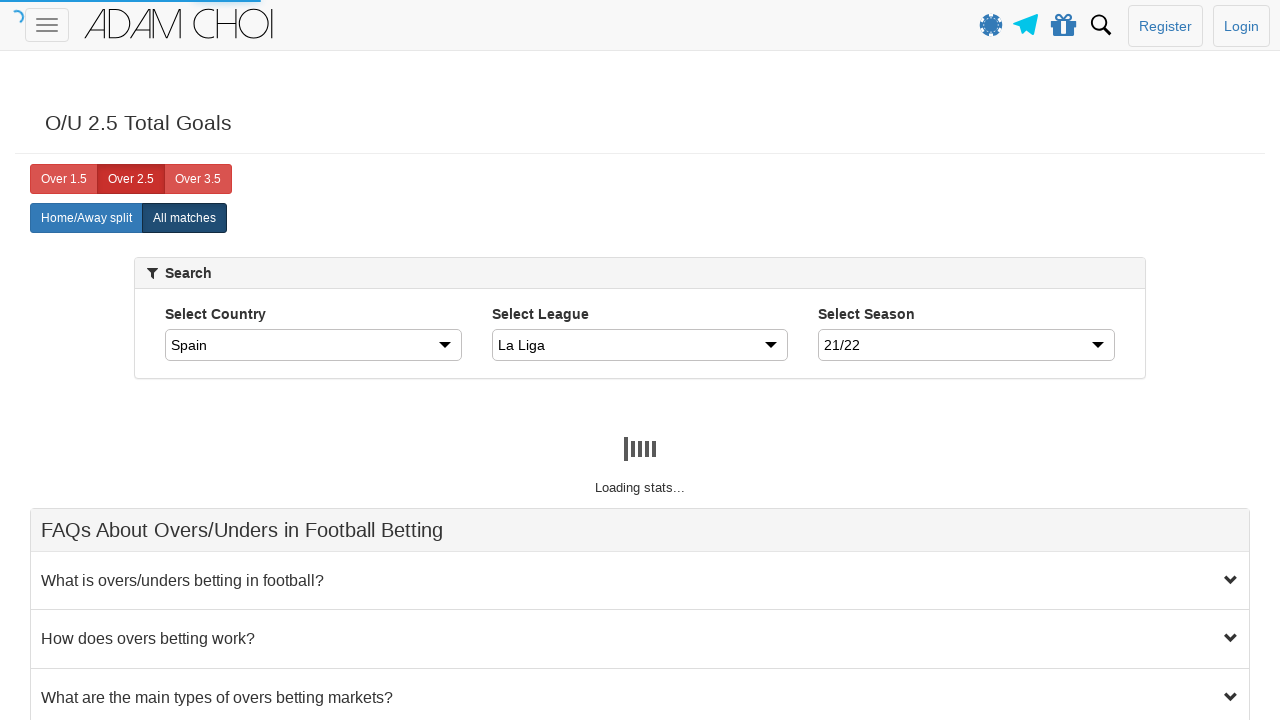

Waited 5 seconds for matches to load
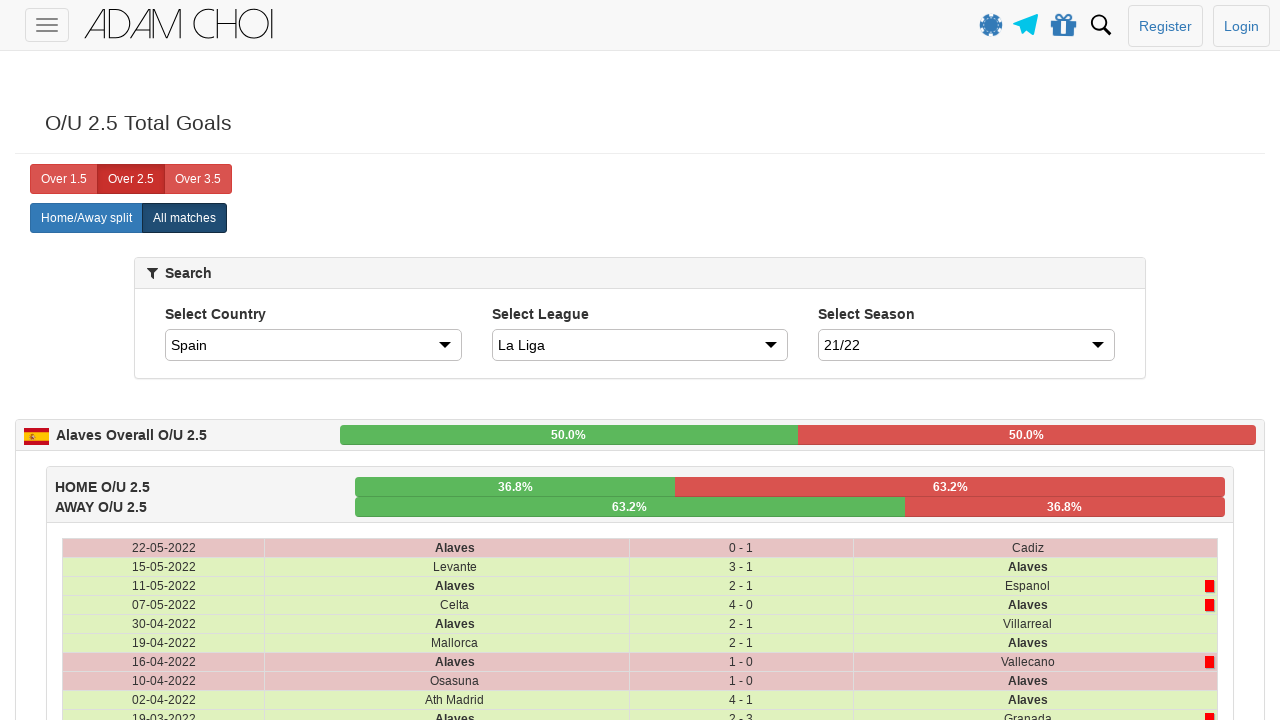

Verified that match data is present (table rows loaded)
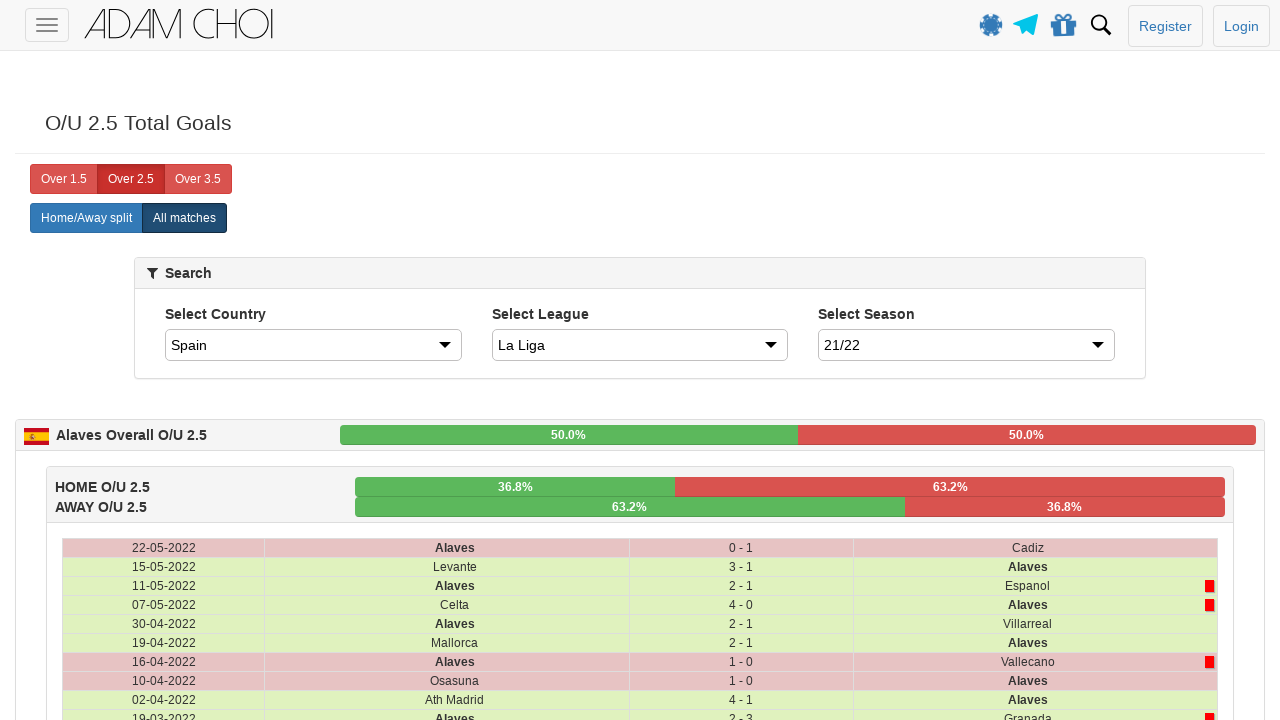

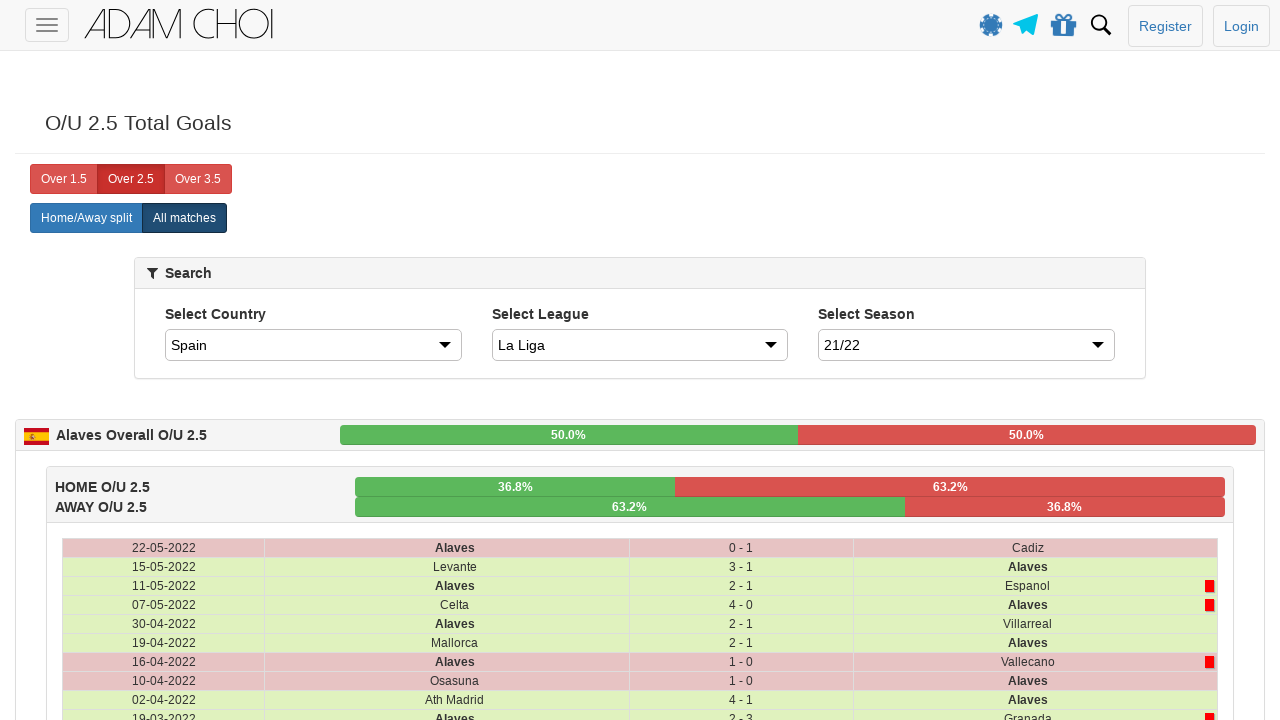